Verifies that signup form input fields have correct type attributes (email and password)

Starting URL: https://vue-demo.daniel-avellaneda.com

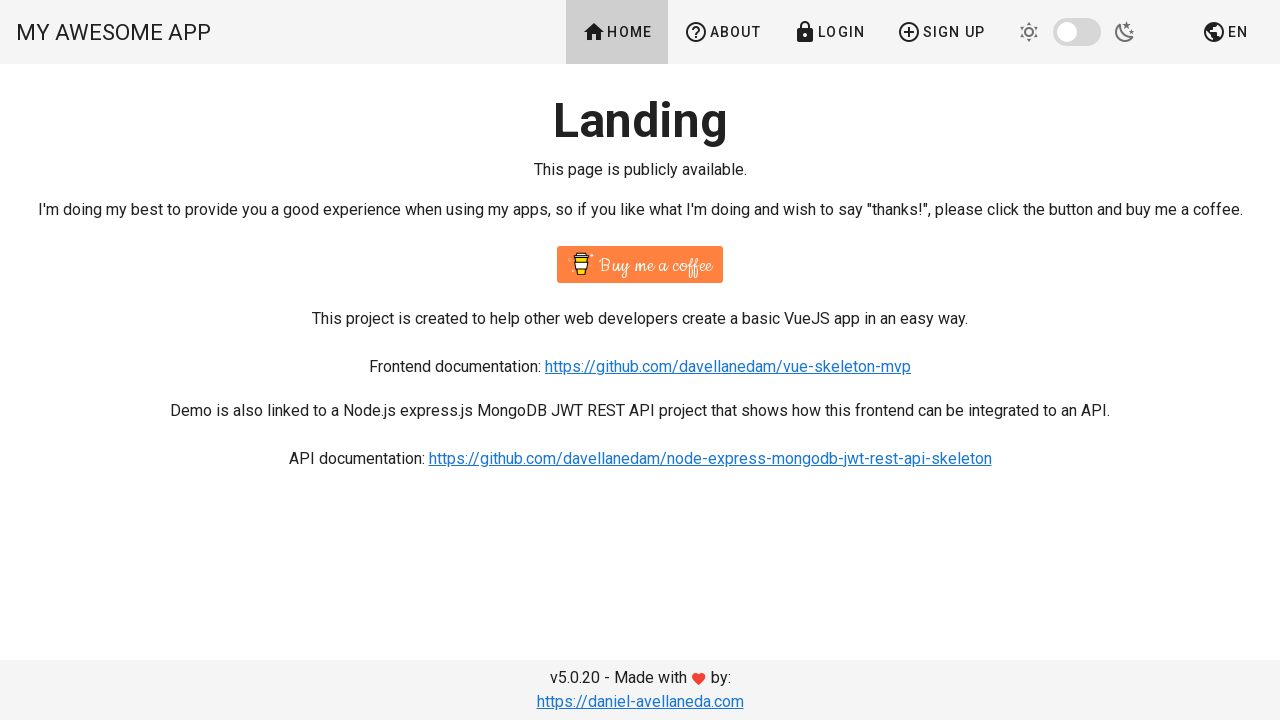

Clicked Sign Up button to navigate to signup page at (941, 32) on text=Sign Up
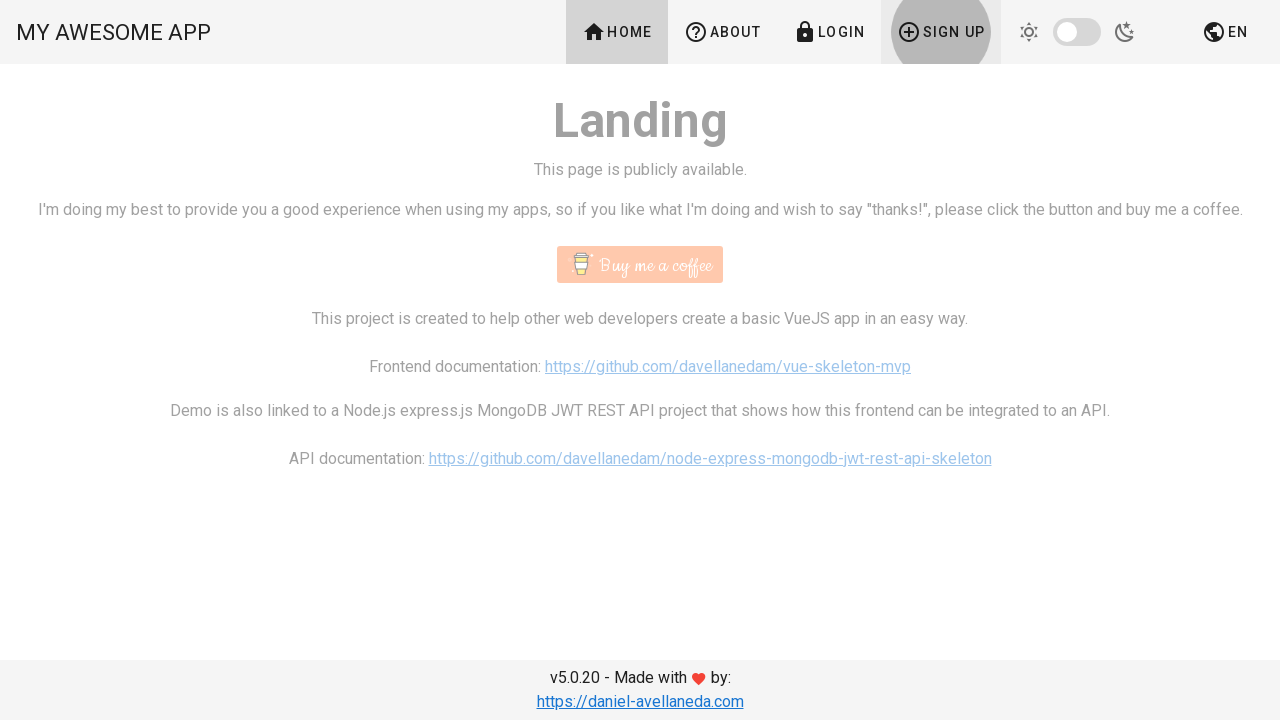

Signup form loaded with email input field
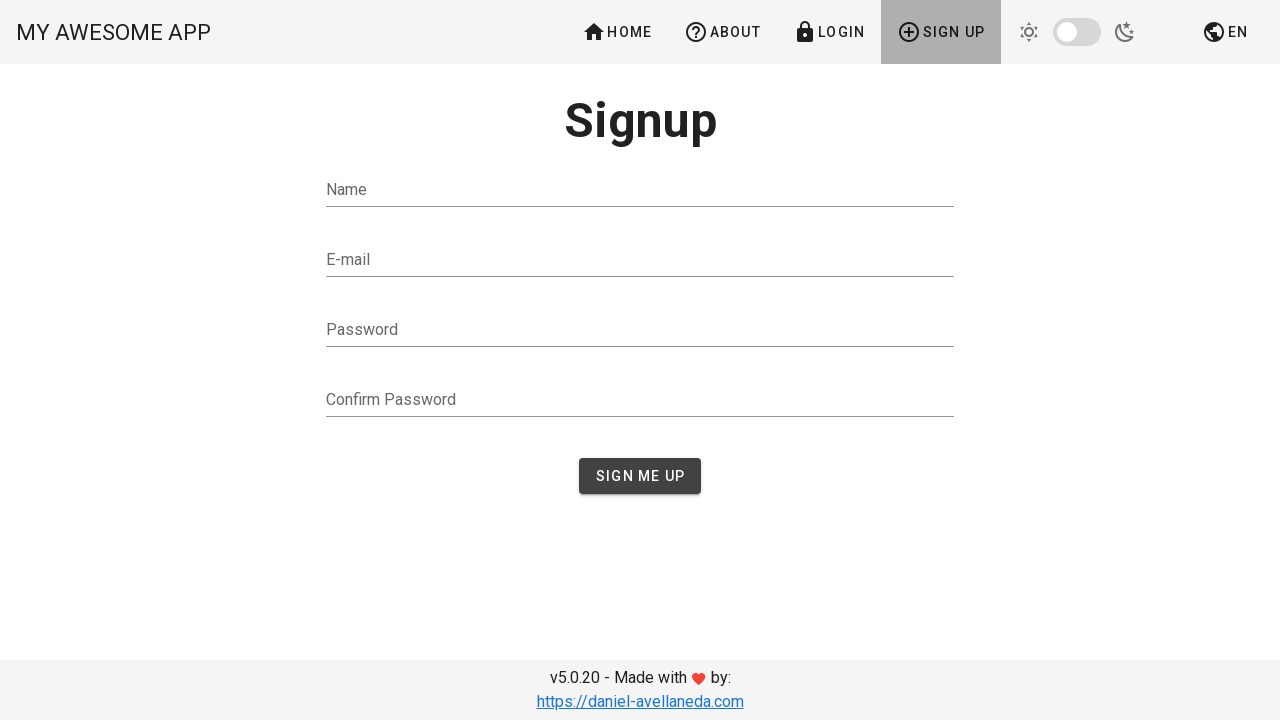

Verified email input field exists with correct type attribute
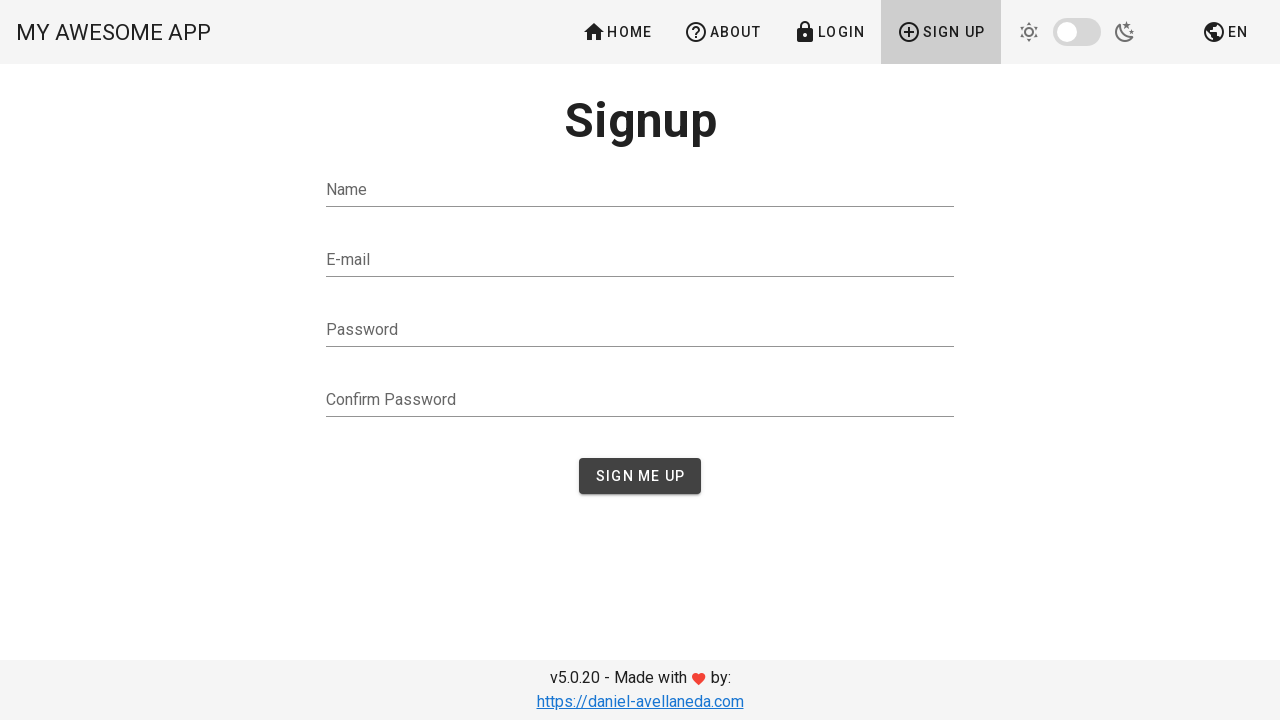

Verified password input field exists with correct type attribute
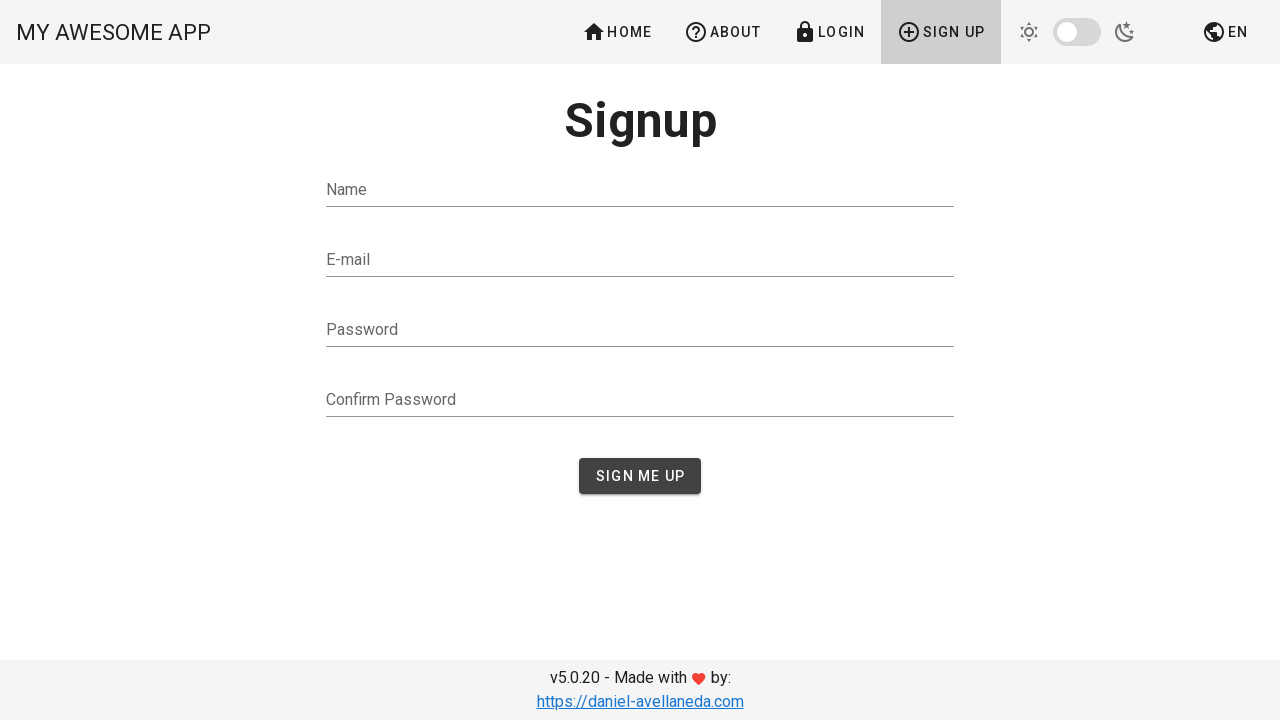

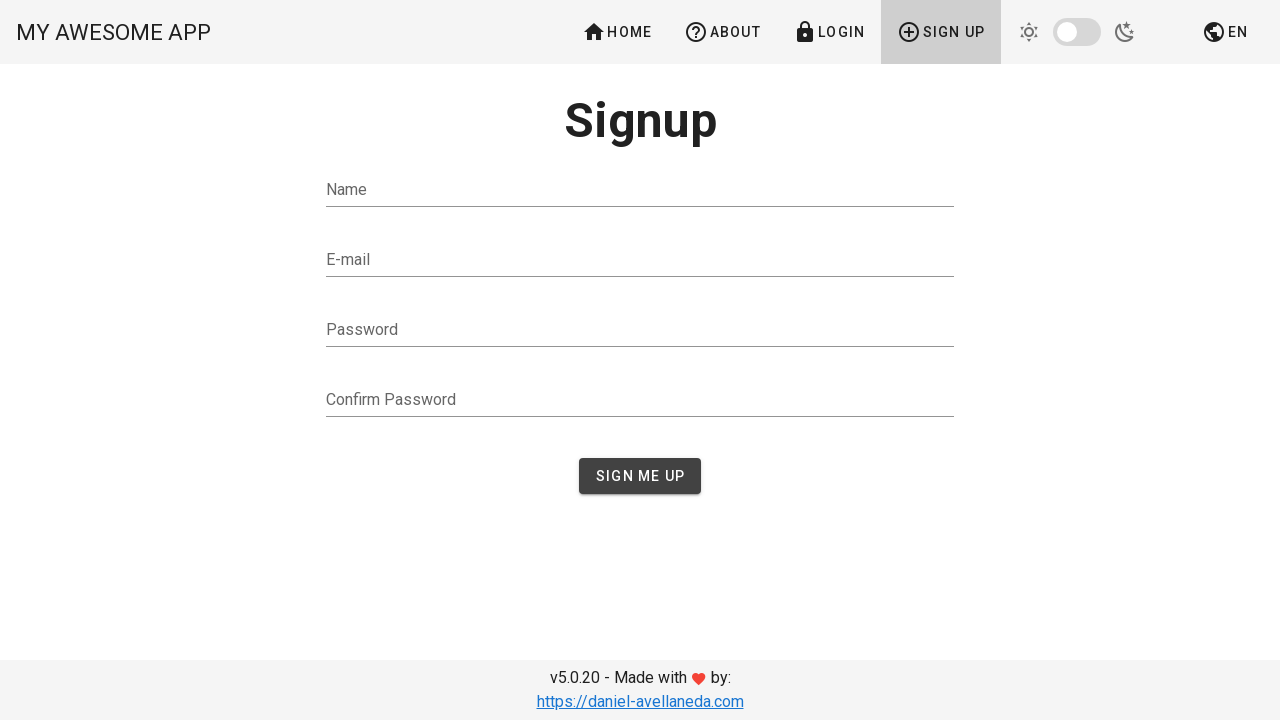